Tests navigation to an Angular app demo page, clicks on a library button, and verifies text content is displayed after network request modification

Starting URL: https://rahulshettyacademy.com/angularAppdemo/

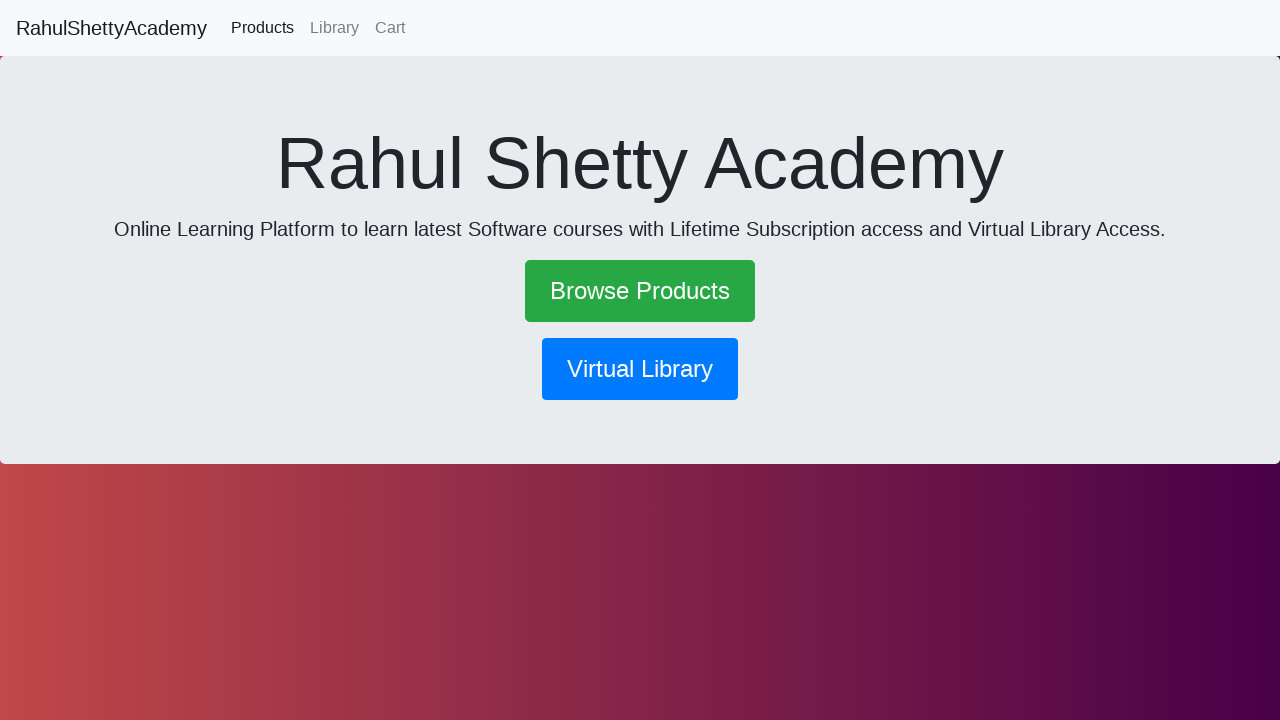

Set up network route handler to modify requests containing 'shetty' to 'BadGuy'
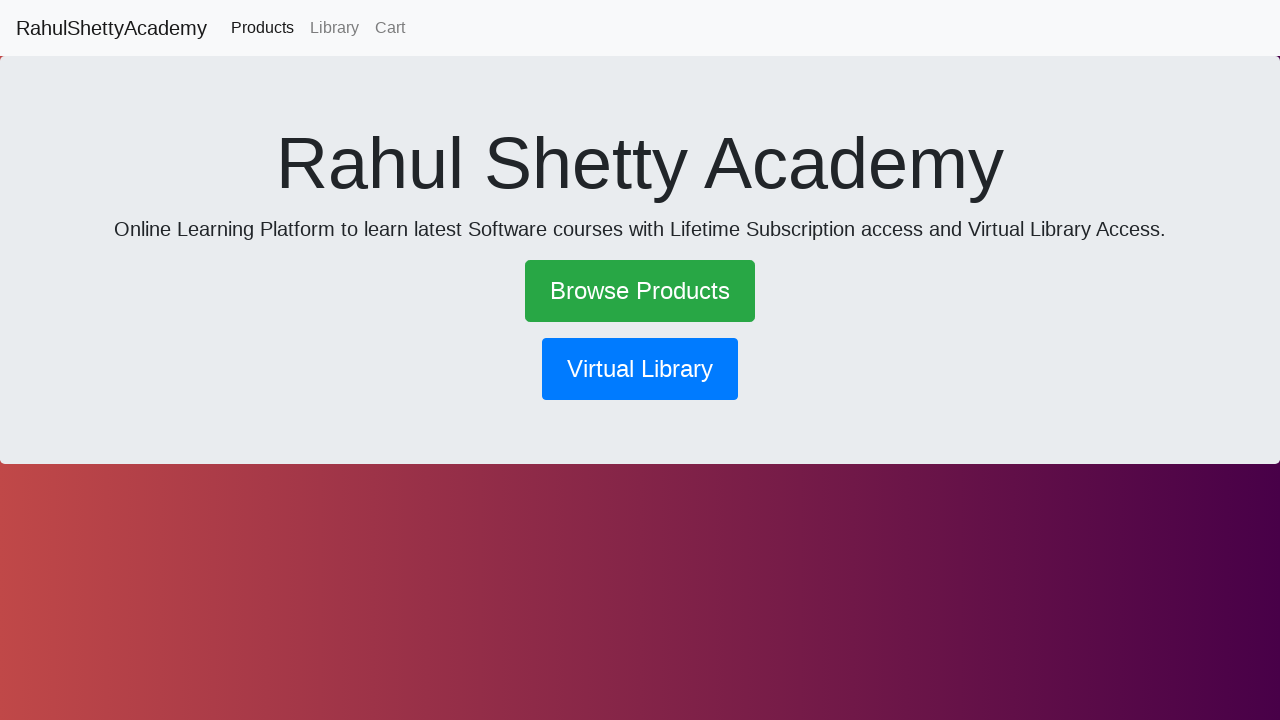

Clicked on the library button at (640, 369) on button[routerlink*='library']
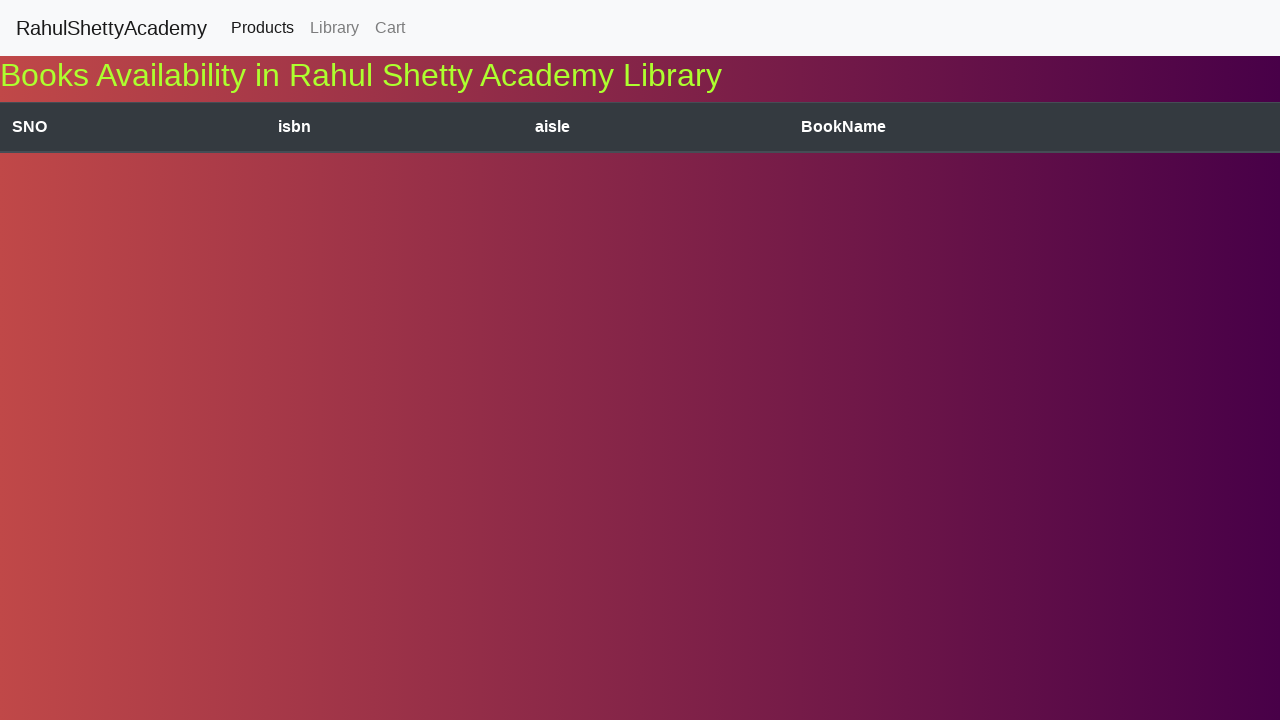

Waited for paragraph element to be visible
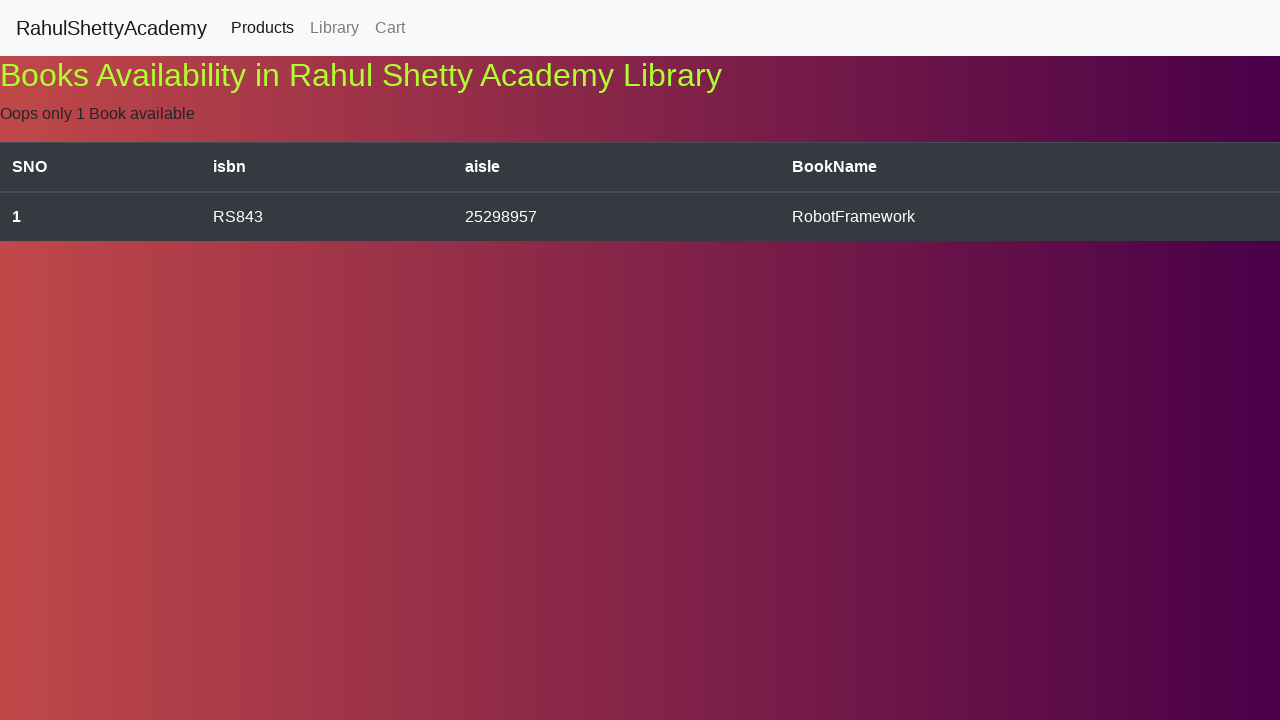

Retrieved text content from paragraph: 'Oops only 1 Book available'
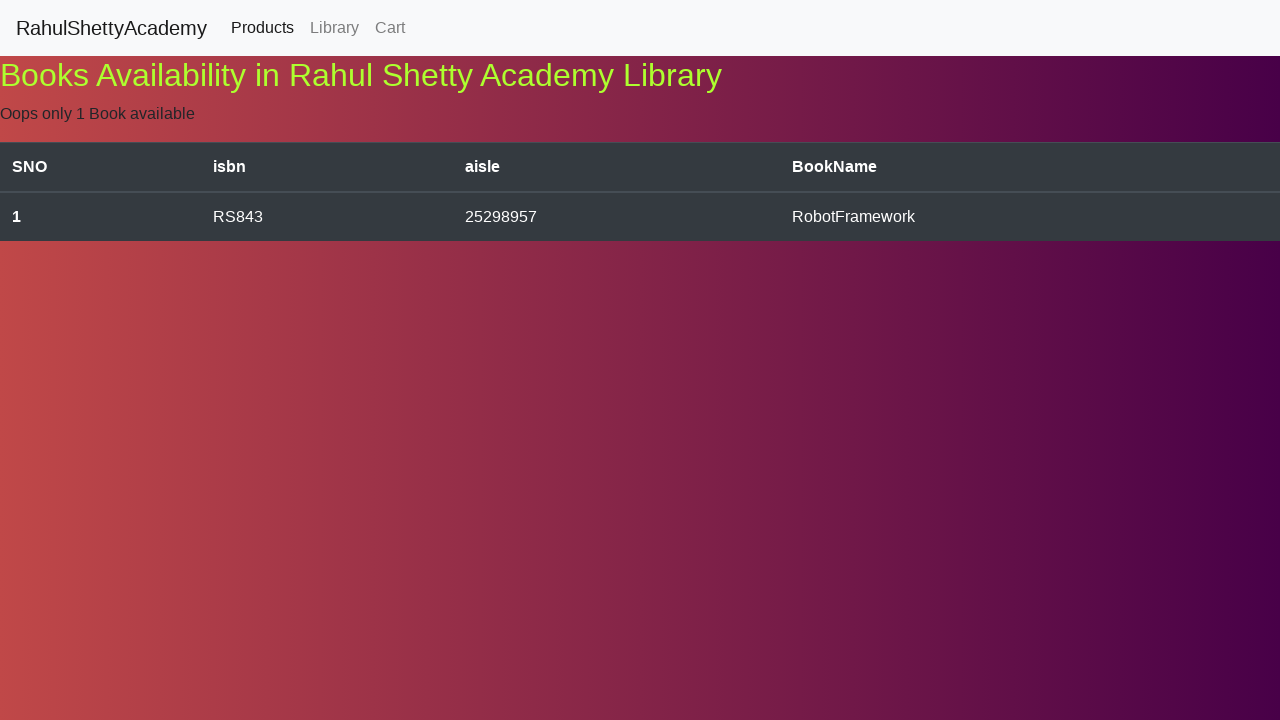

Printed paragraph text to console
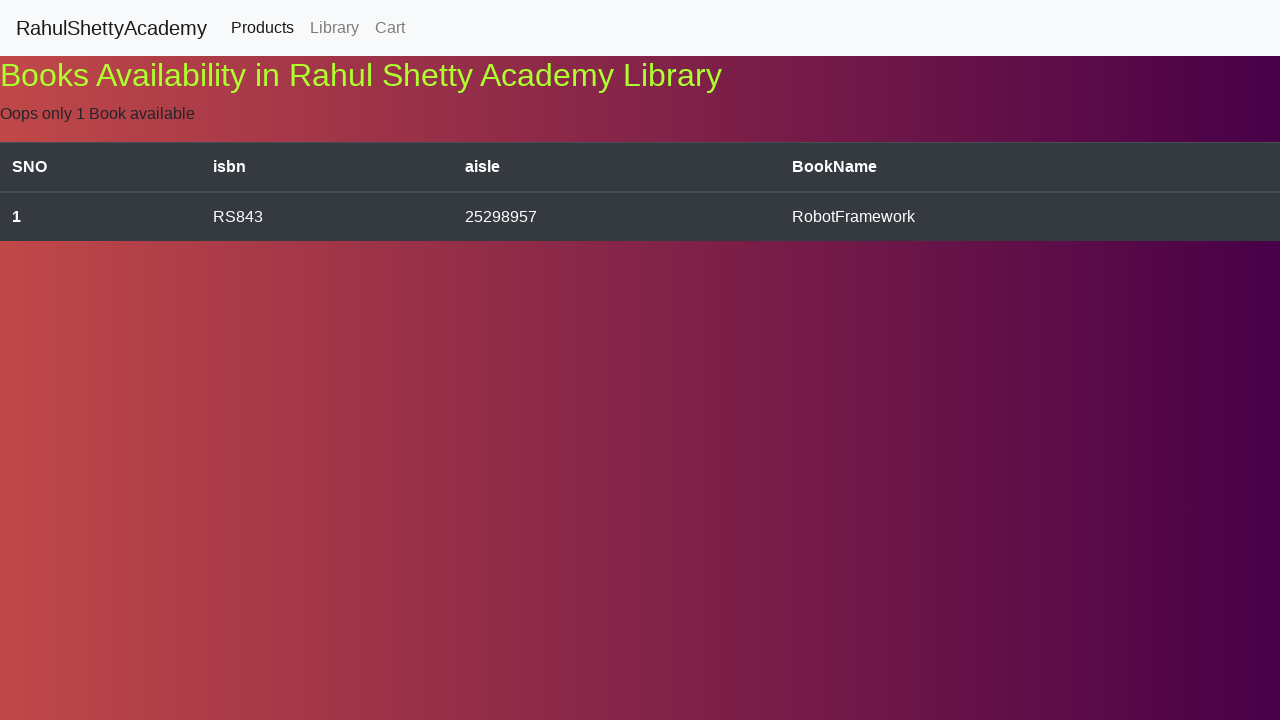

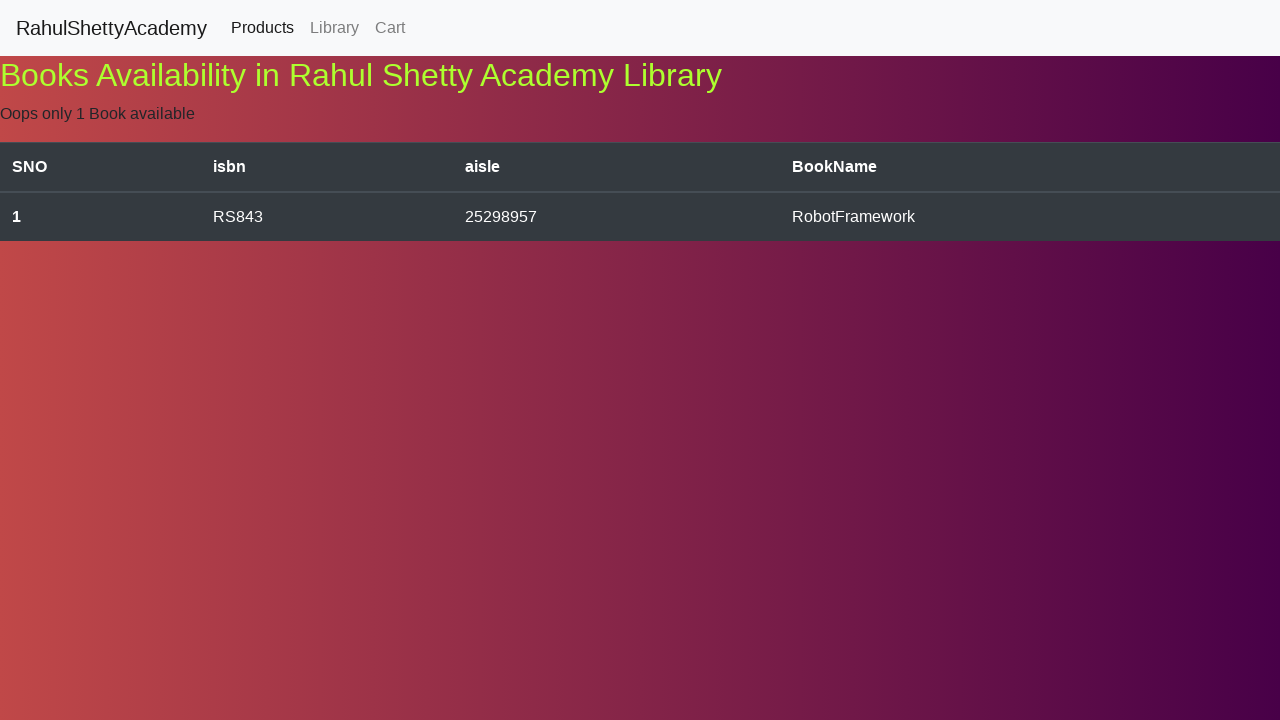